Navigates to the nopCommerce demo site and captures a screenshot of the page

Starting URL: https://demo.nopcommerce.com/

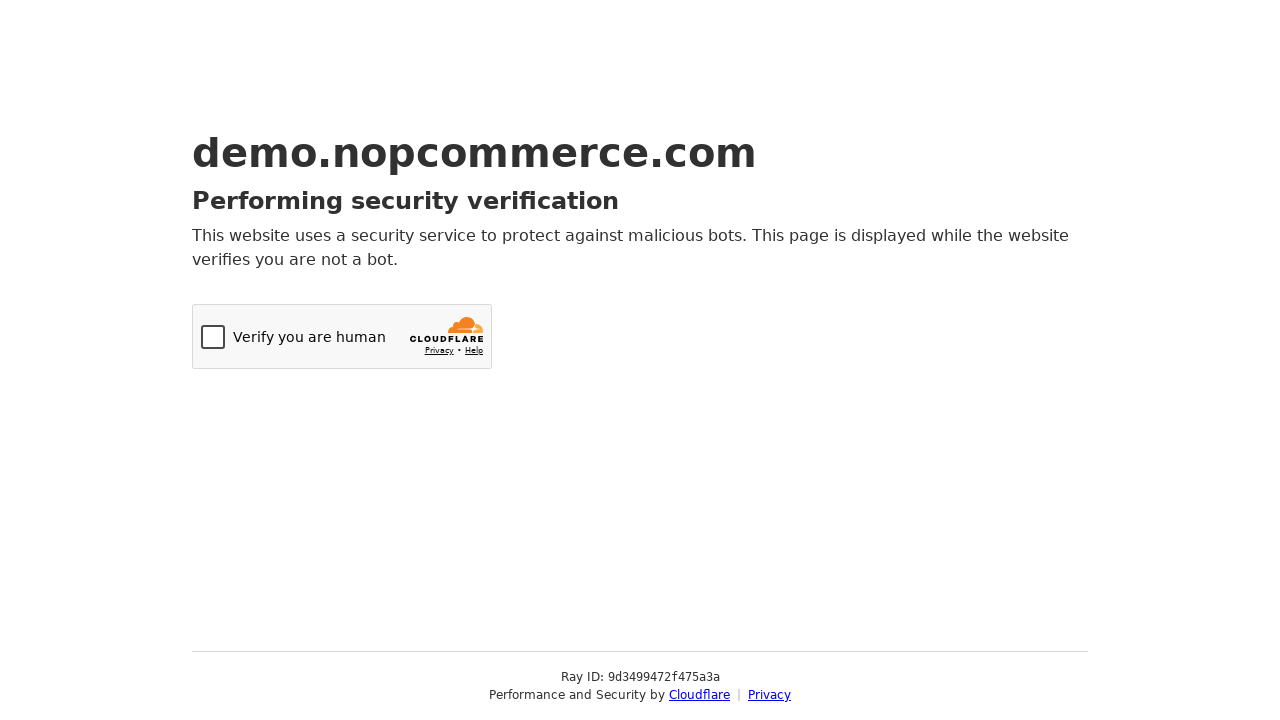

Captured screenshot of nopCommerce demo site homepage
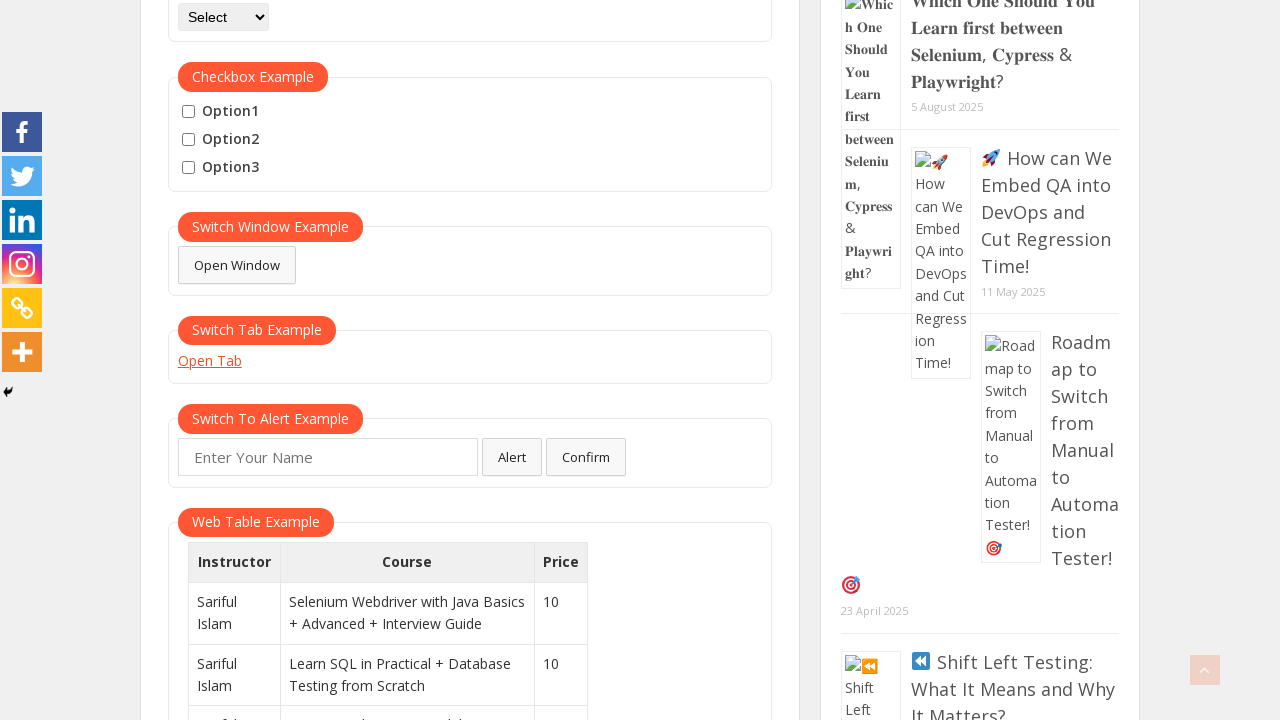

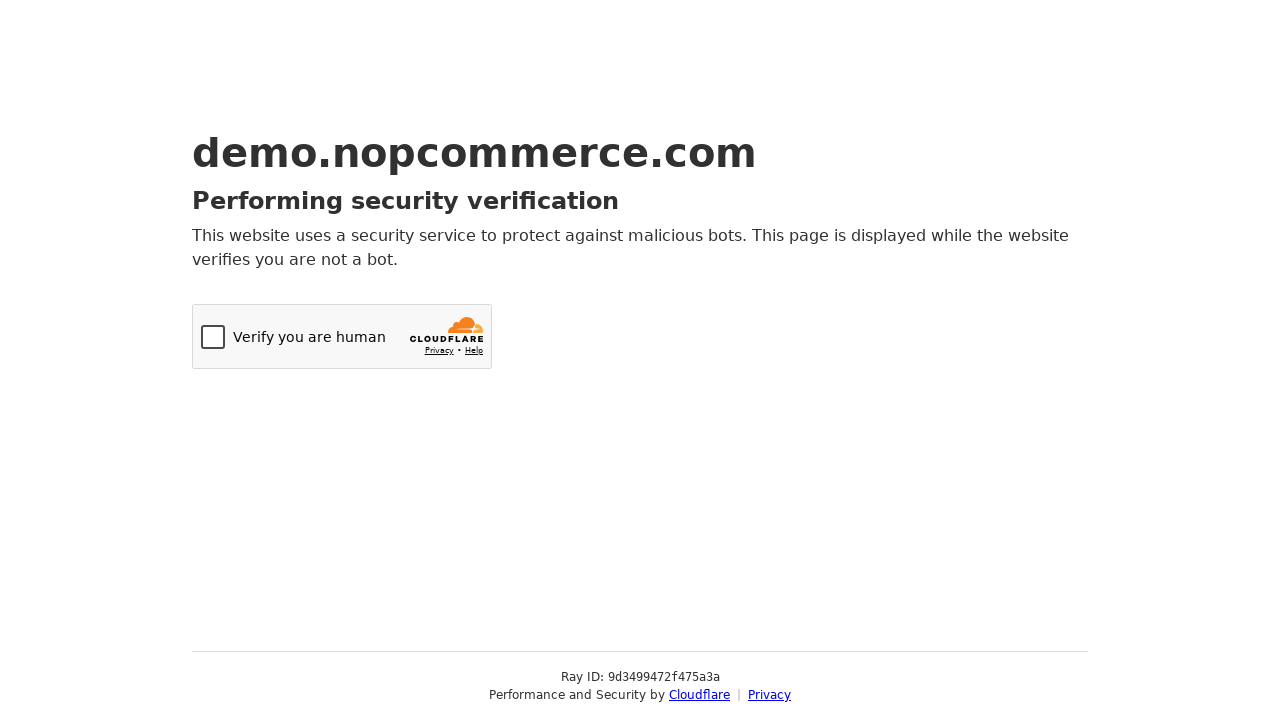